Tests checkboxes page by verifying the second checkbox is checked by default

Starting URL: http://the-internet.herokuapp.com/

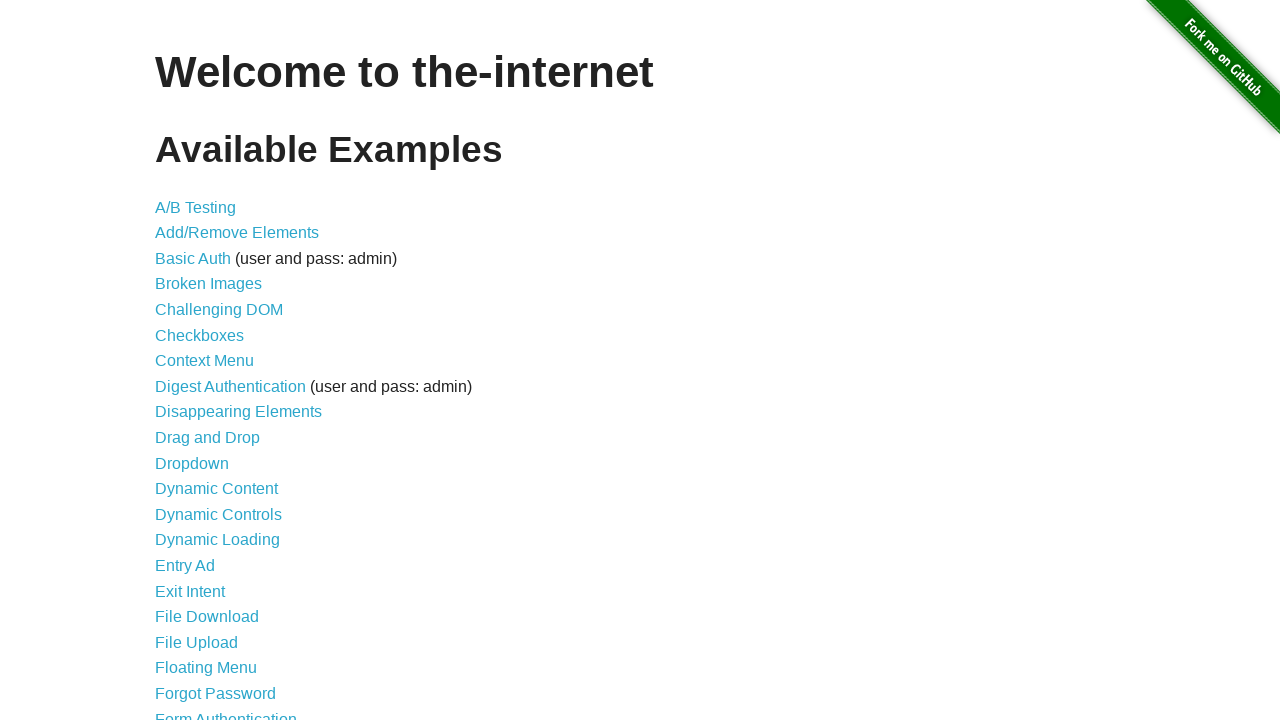

Clicked on Checkboxes link at (200, 335) on text=Checkboxes
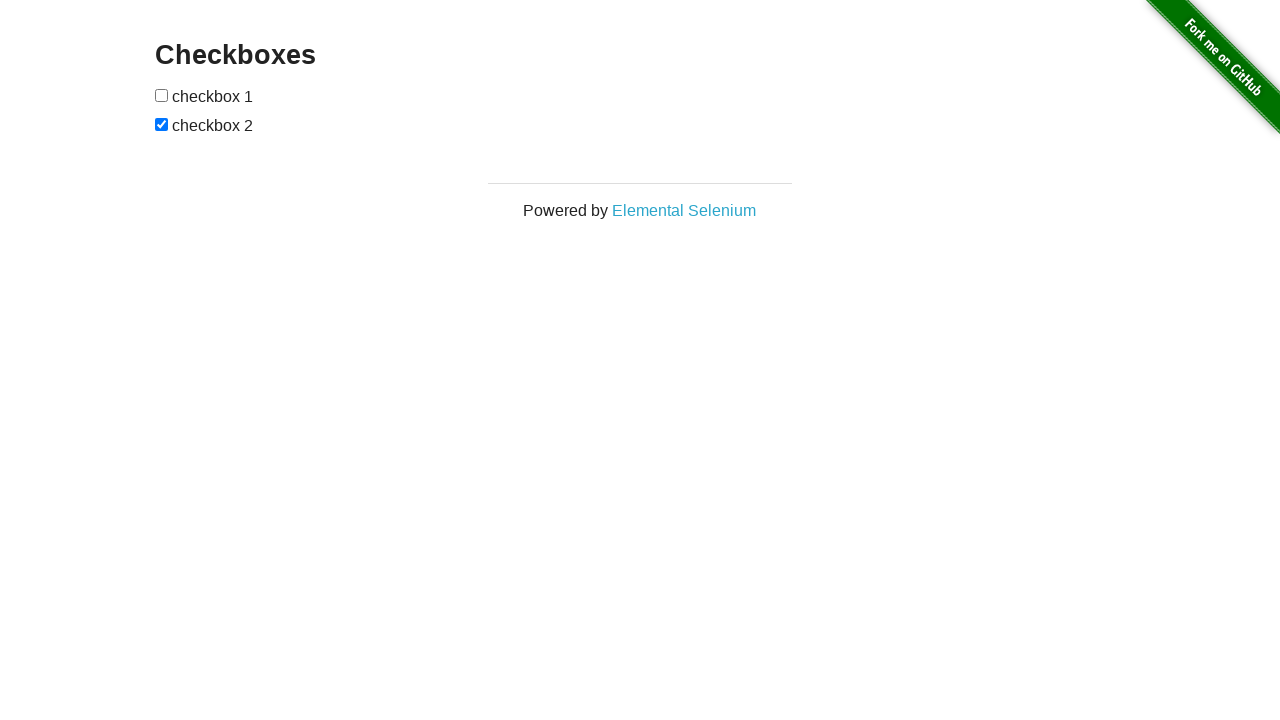

Navigated to checkboxes page
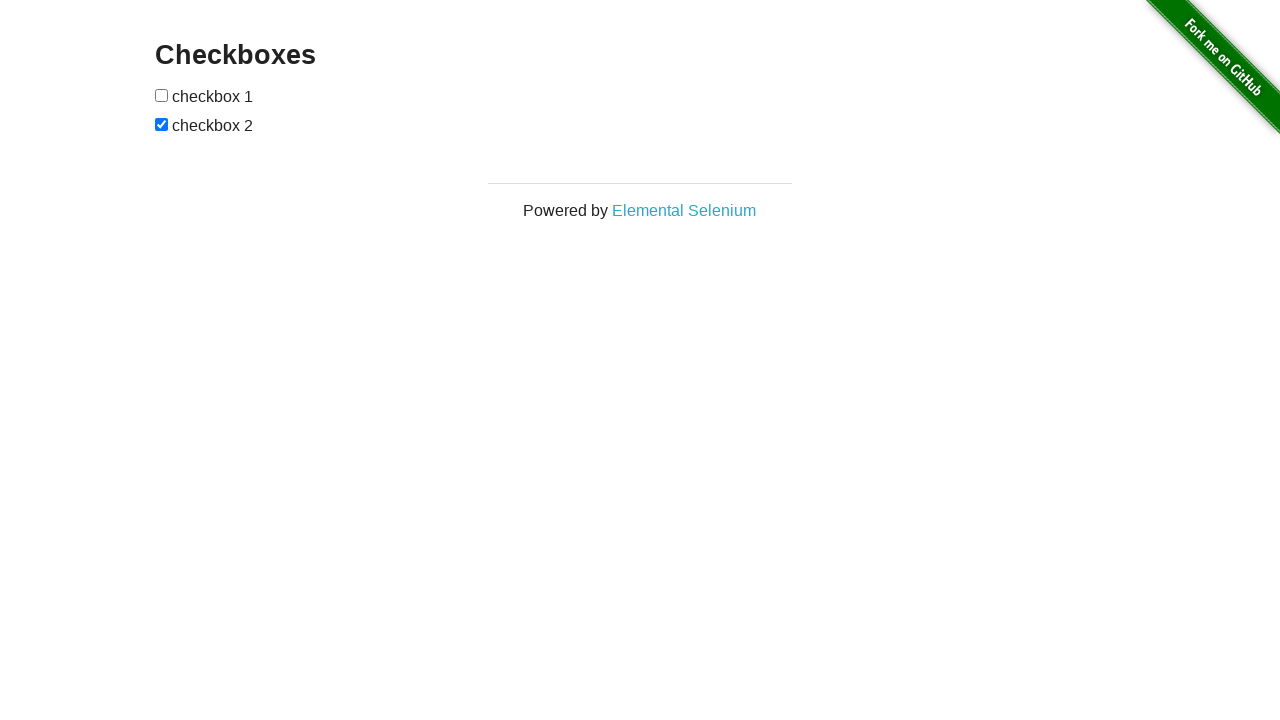

Second checkbox element is present and visible
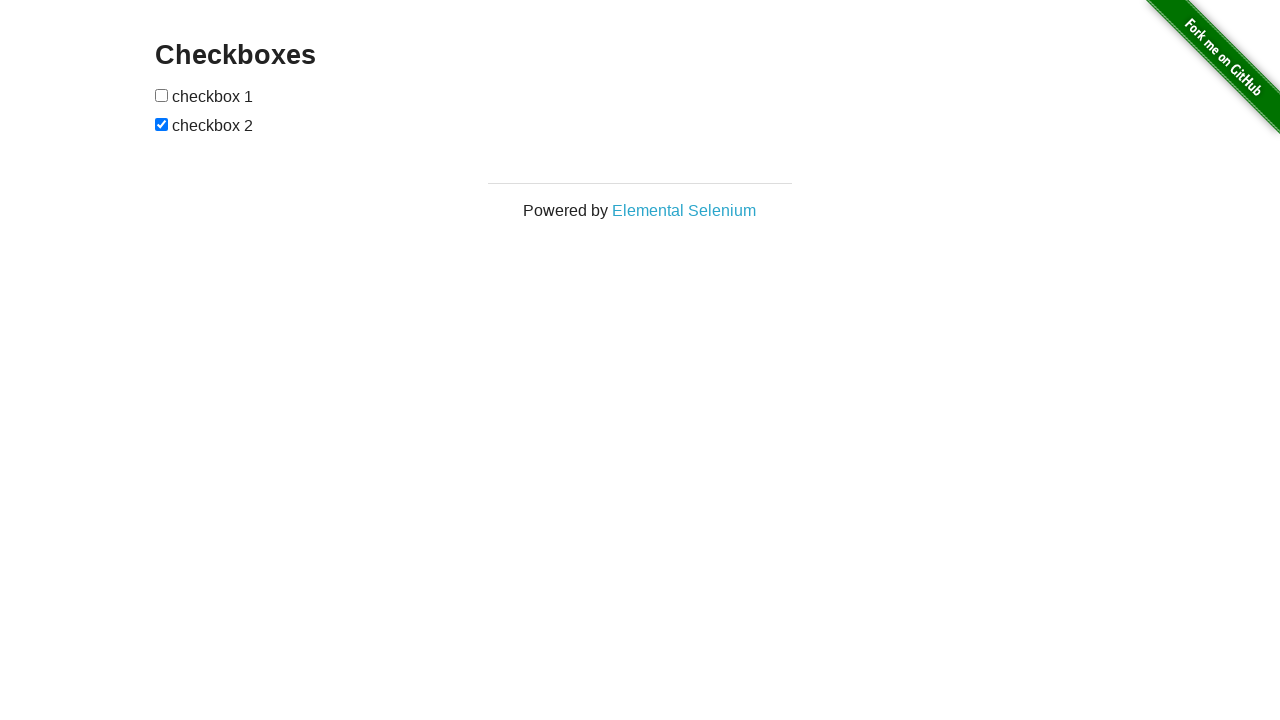

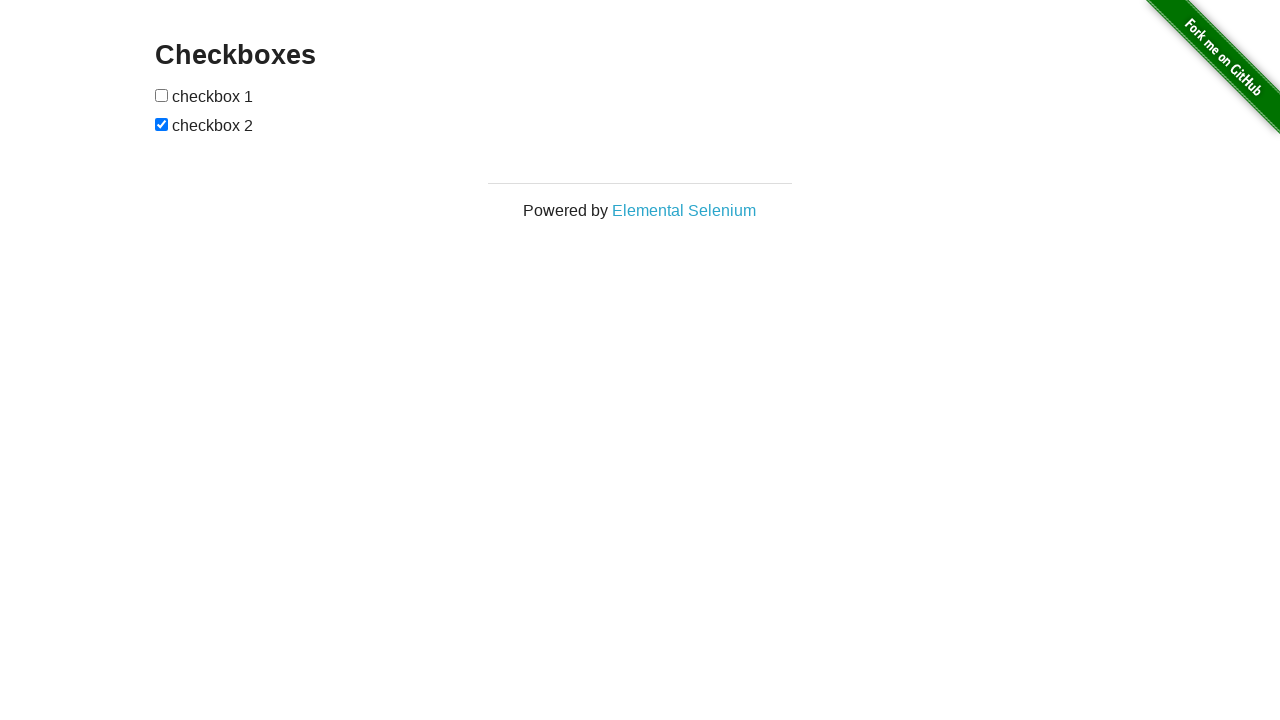